Tests search functionality on a products page, demonstrating how to handle page refresh by re-finding the search element and entering a search term

Starting URL: https://www.automationexercise.com/products

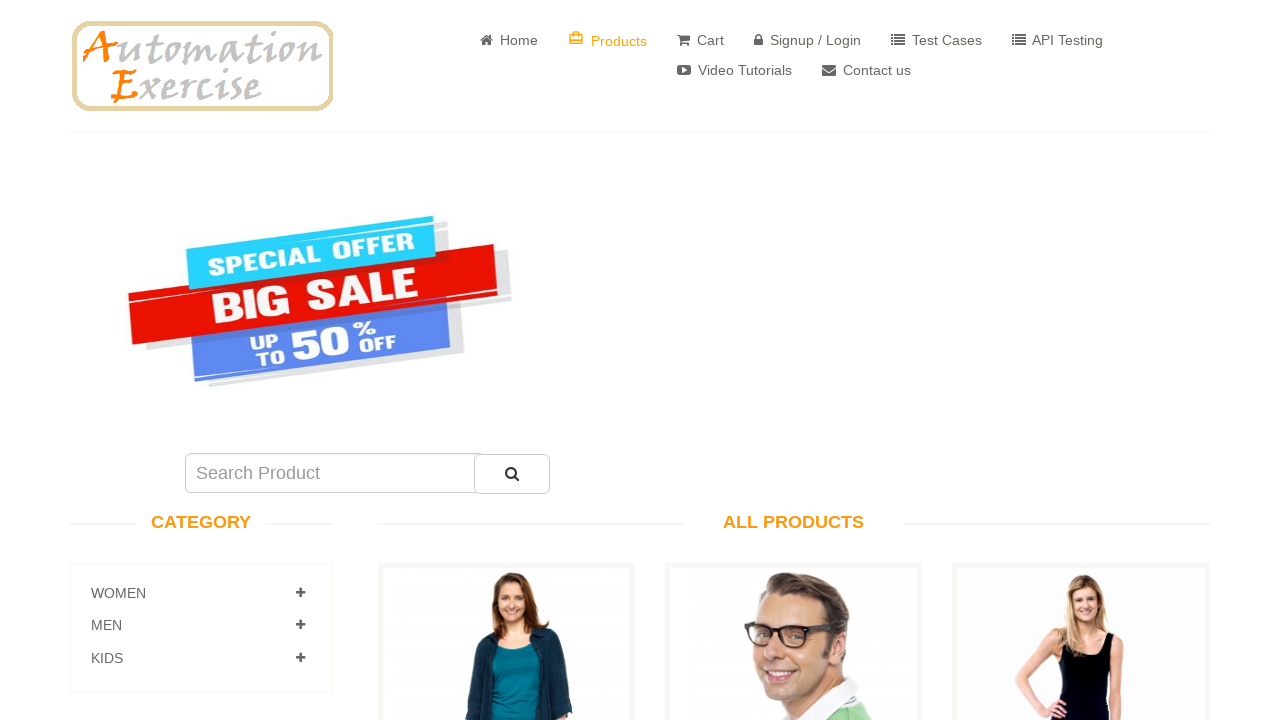

Reloaded the products page to simulate DOM change
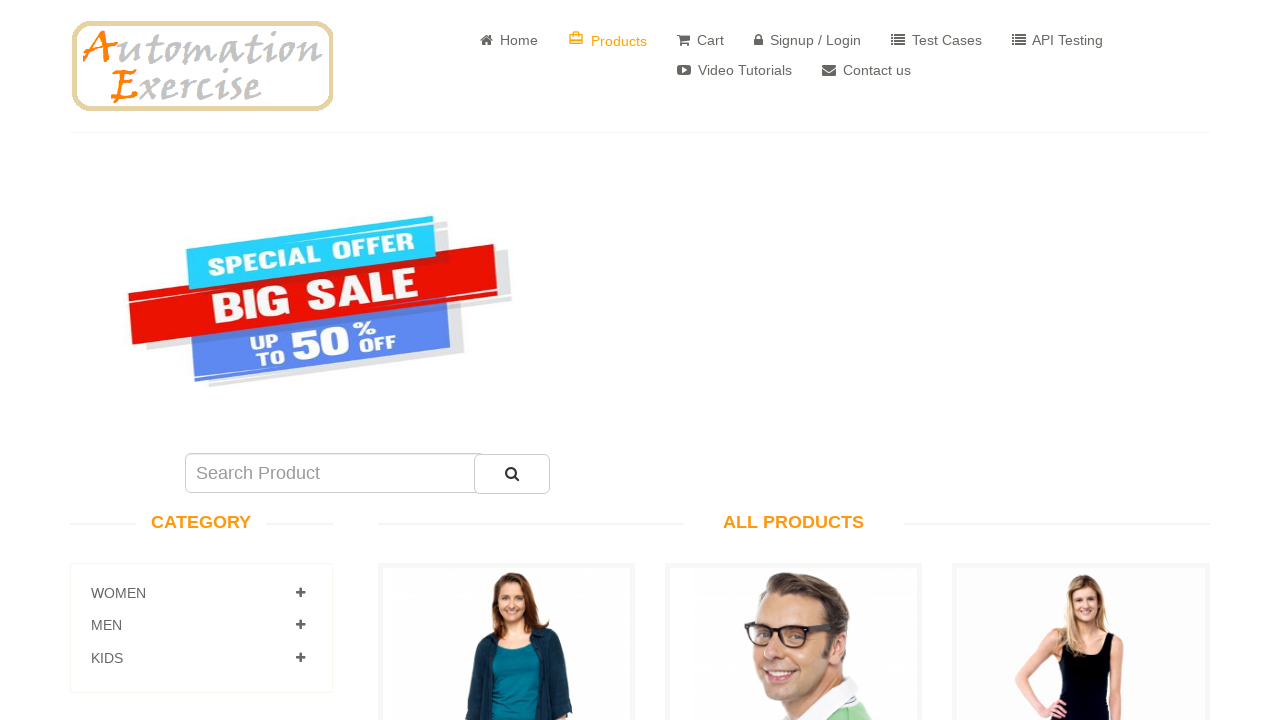

Filled search box with 'Sweater' after page refresh on .input-lg
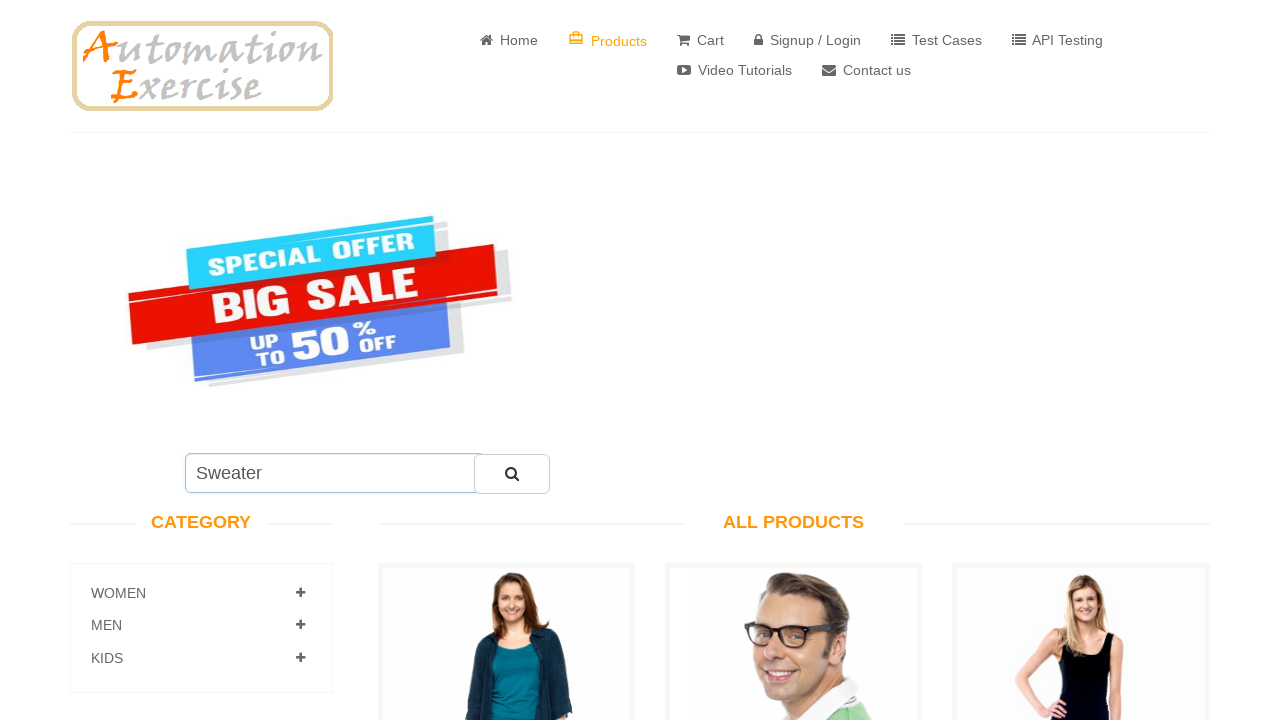

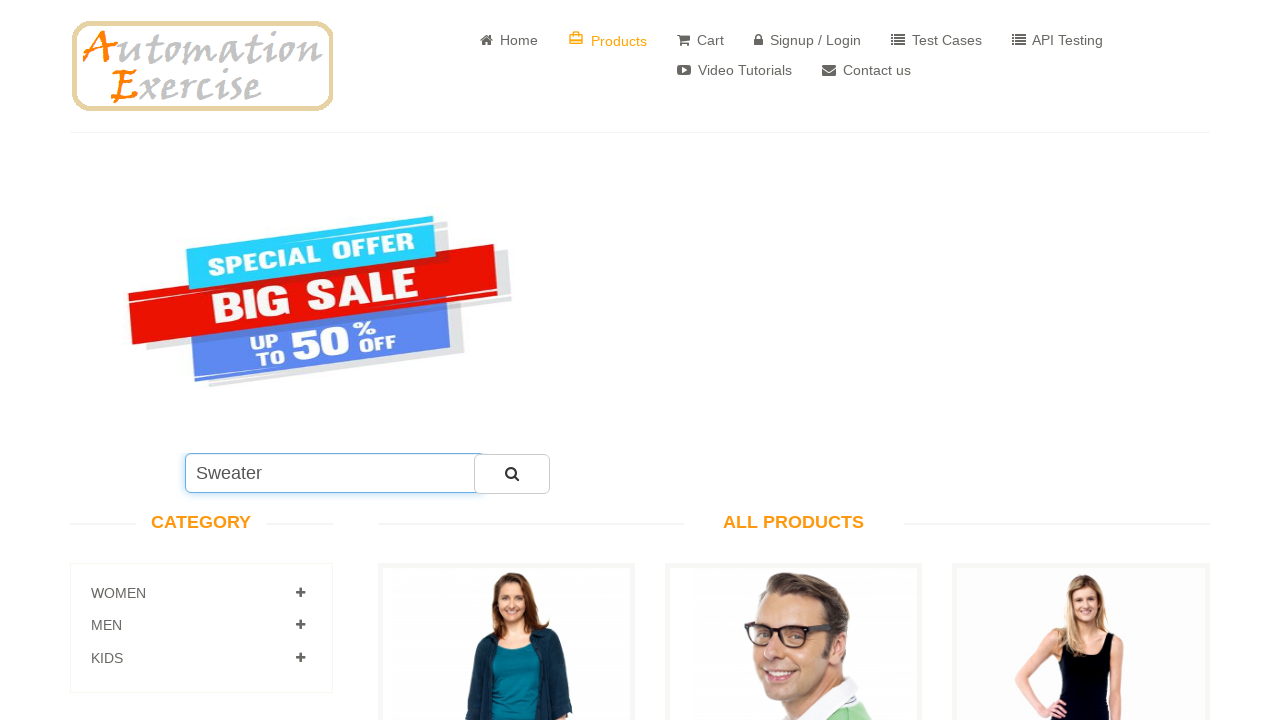